Tests a form with dynamic attributes by filling in name, email, event date, and details fields using XPath selectors that handle dynamic IDs, then submits the form and verifies the success message appears.

Starting URL: https://training-support.net/webelements/dynamic-attributes

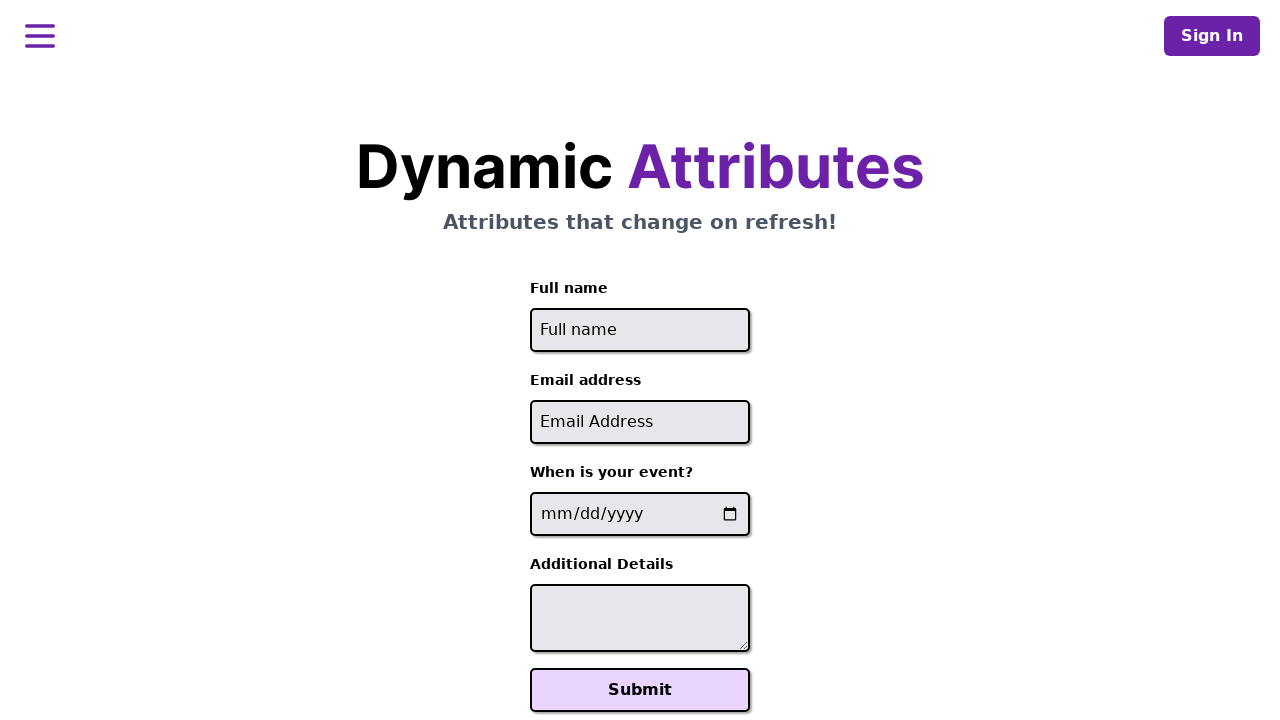

Filled full name field with 'Raiden Shogun' using dynamic ID XPath on //input[starts-with(@id, 'full-name')]
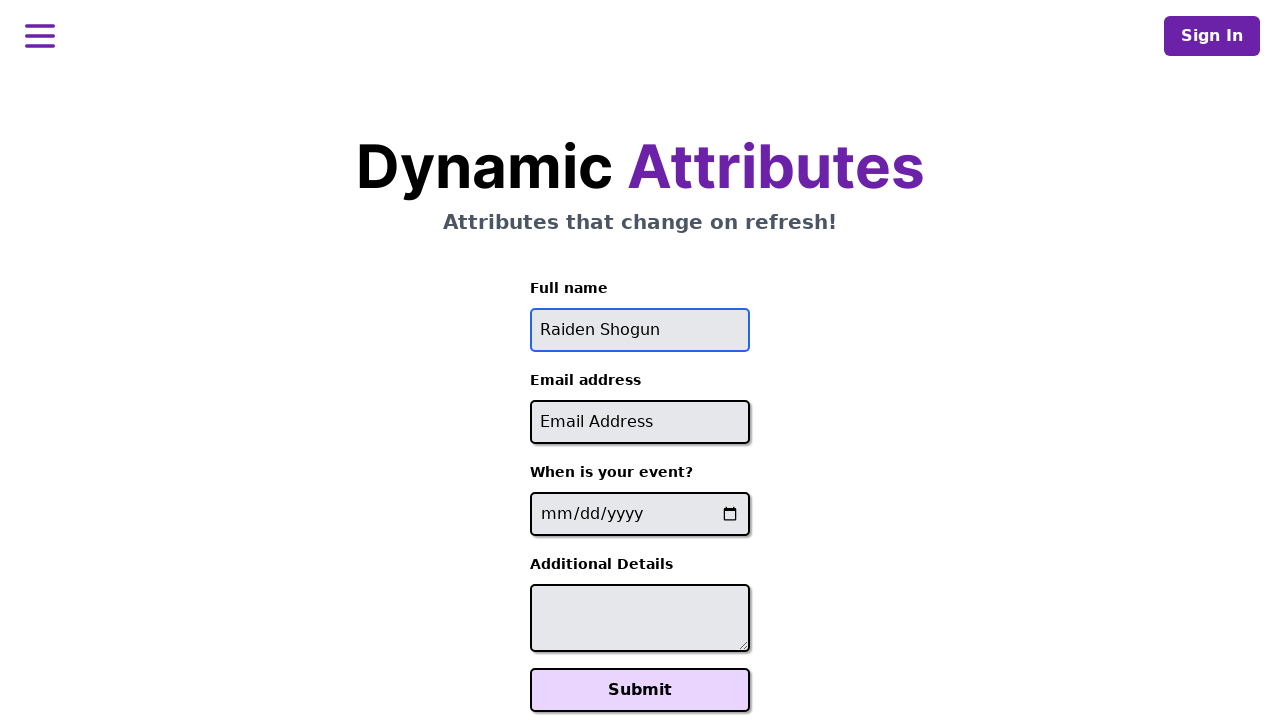

Filled email field with 'raiden@electromail.com' using dynamic ID XPath on //input[contains(@id, '-email')]
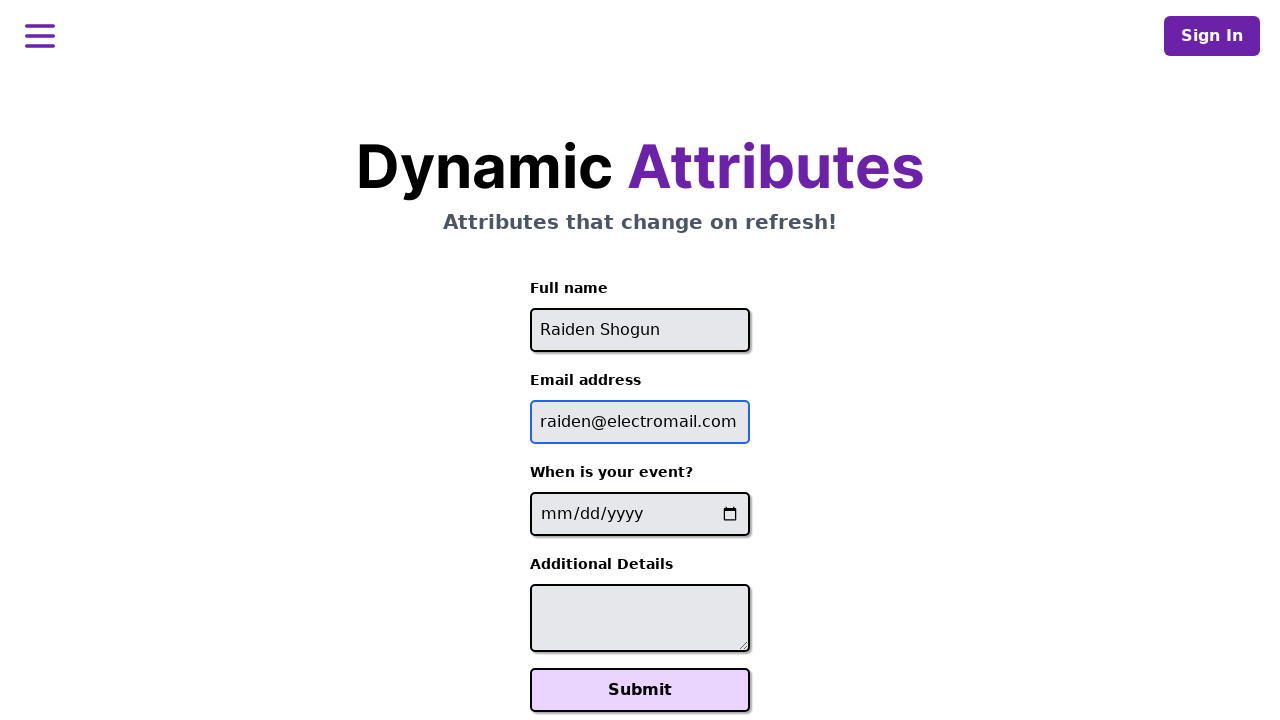

Filled event date field with '2025-06-26' using dynamic name XPath on //input[contains(@name, '-event-date-')]
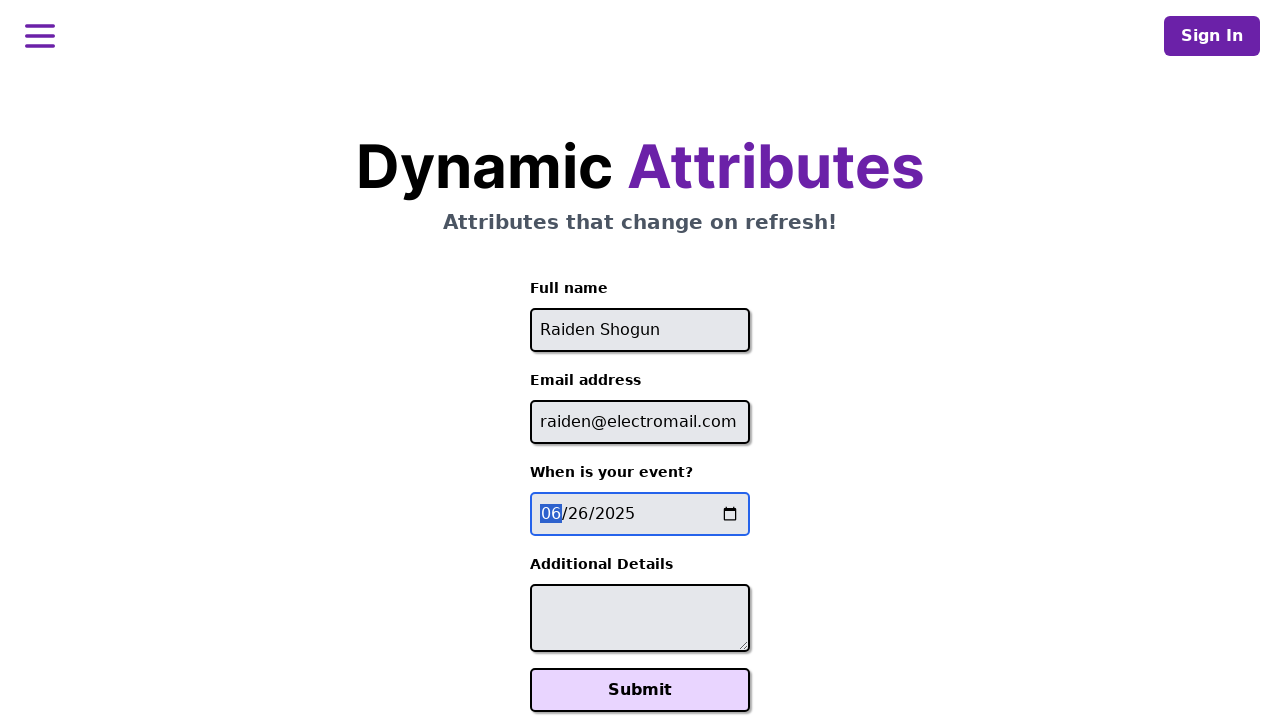

Filled additional details textarea with 'It will be electric!' using dynamic ID XPath on //textarea[contains(@id, '-additional-details-')]
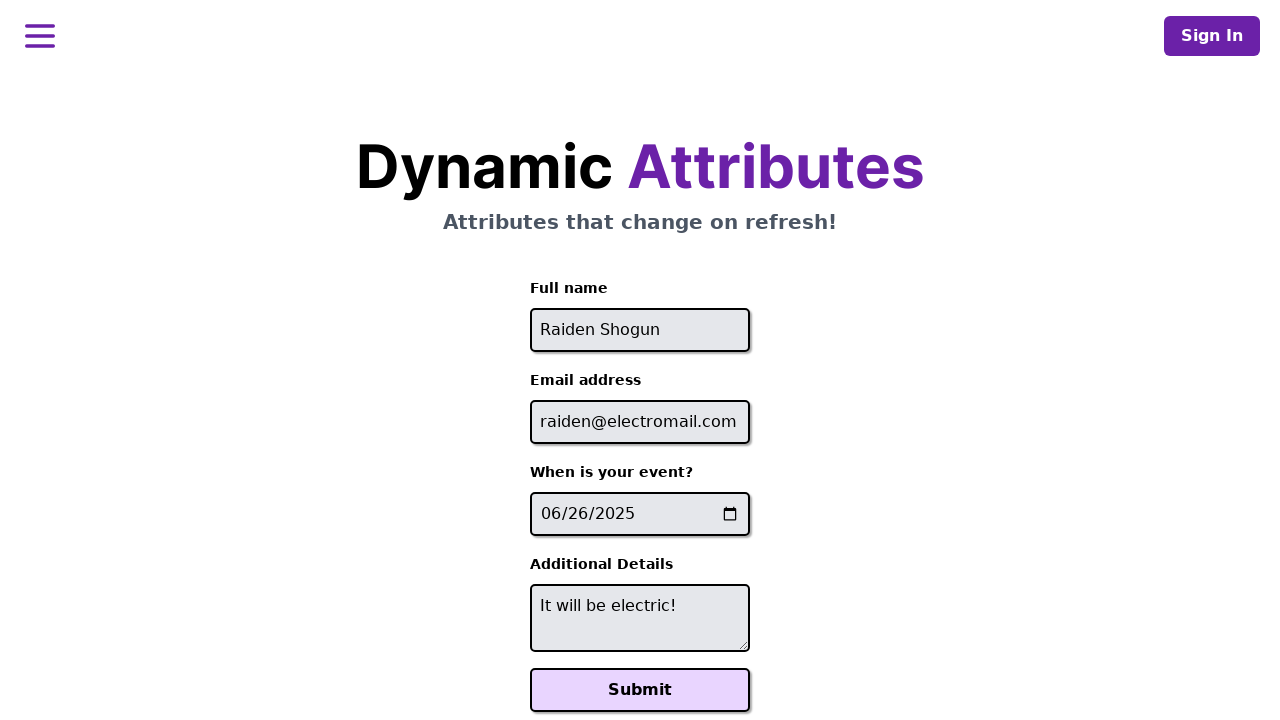

Clicked the Submit button at (640, 690) on xpath=//button[text()='Submit']
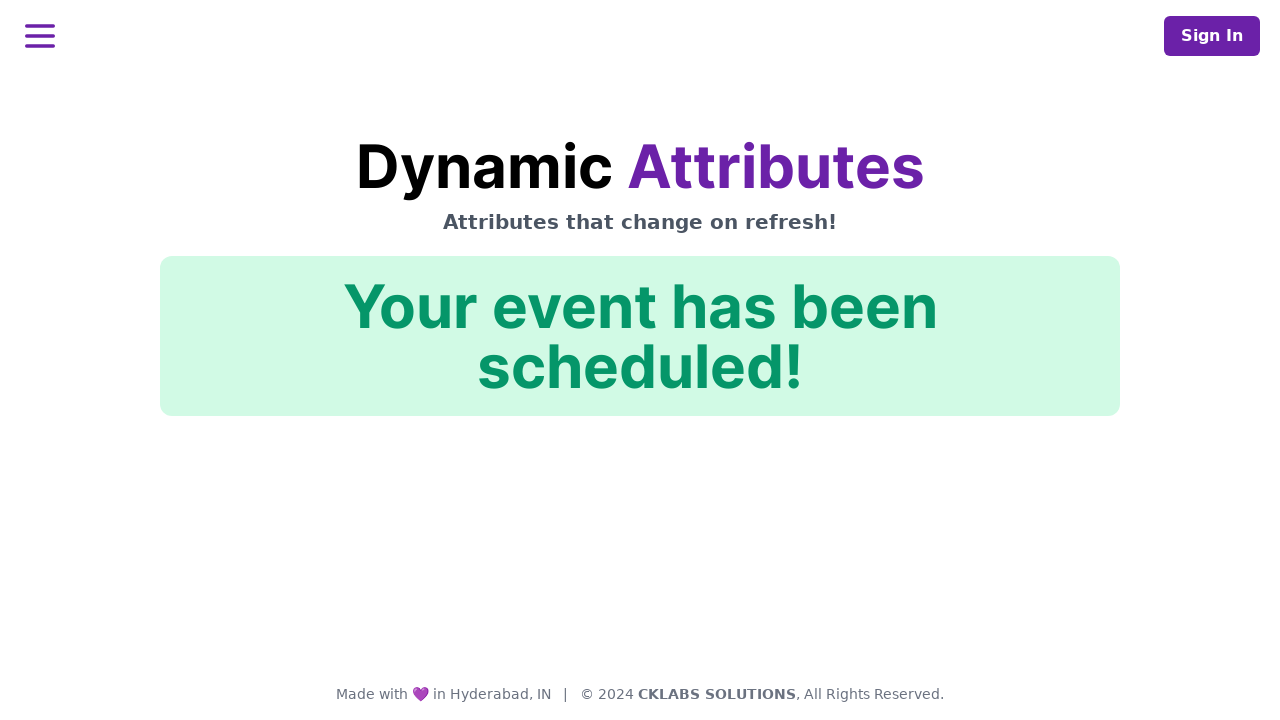

Success message appeared with ID 'action-confirmation'
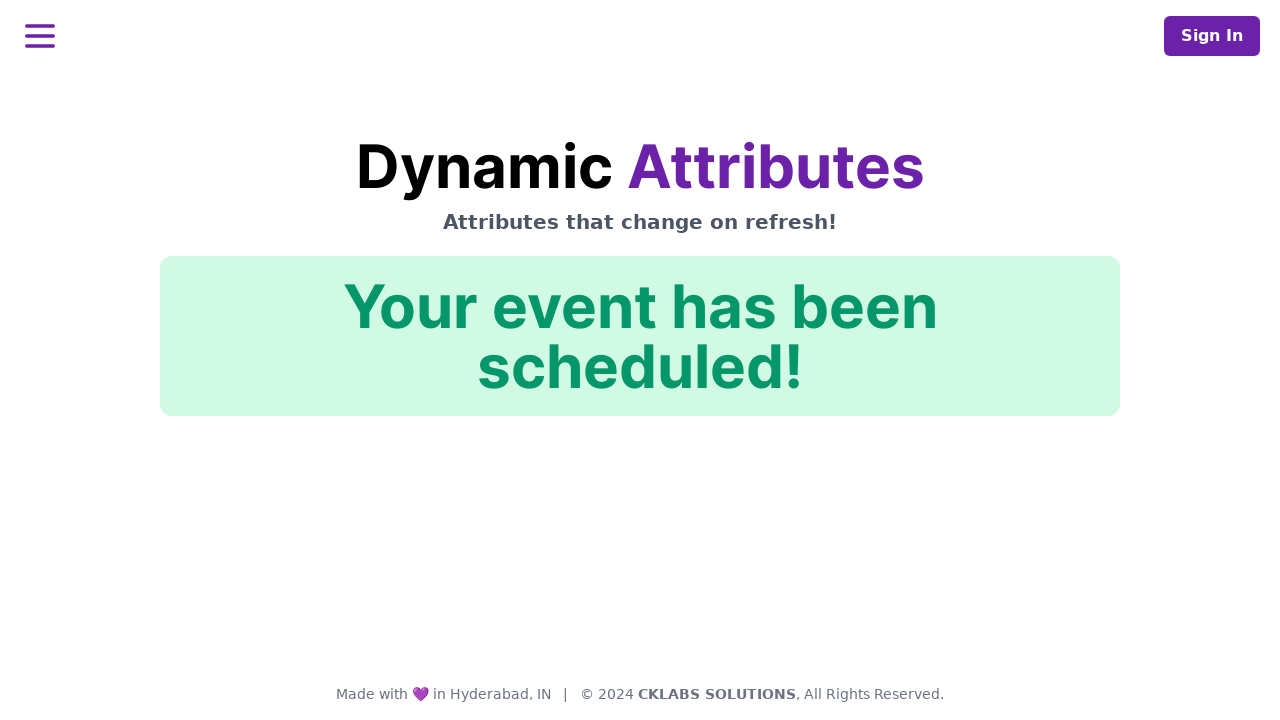

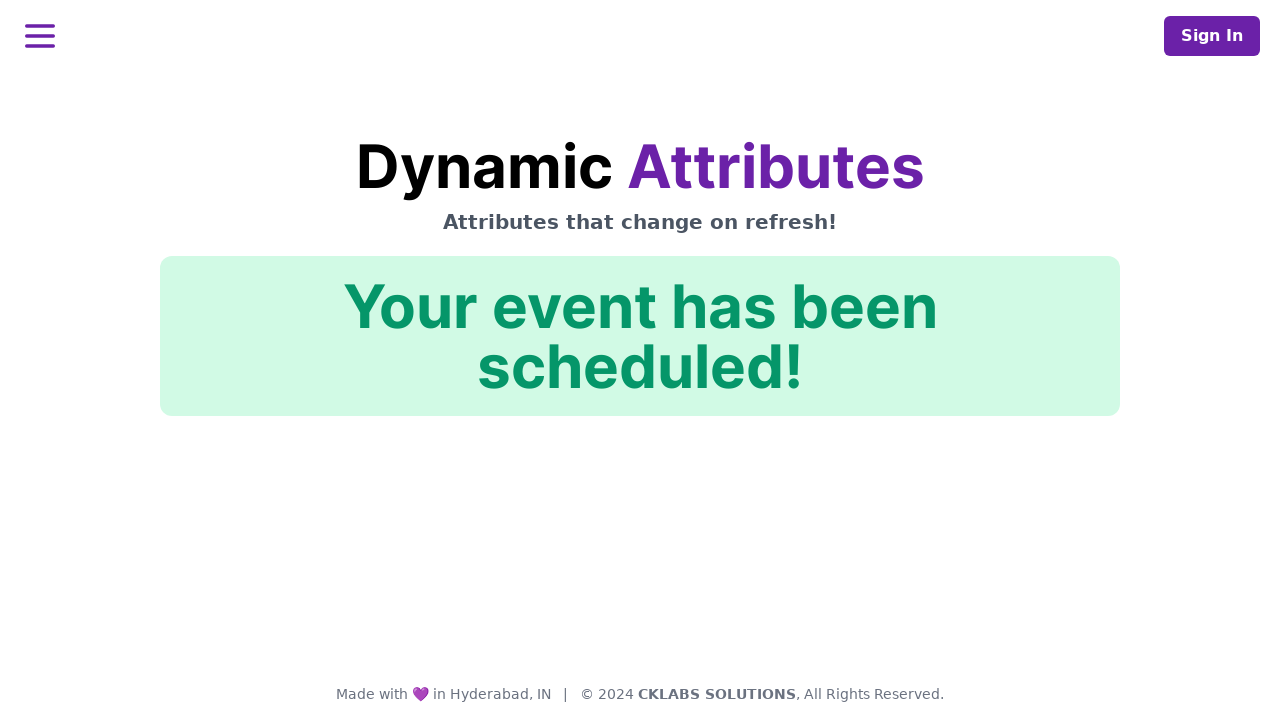